Tests window switching functionality by clicking a button that opens a new tab, switching to the new tab, and then switching back to the original window

Starting URL: https://formy-project.herokuapp.com/switch-window

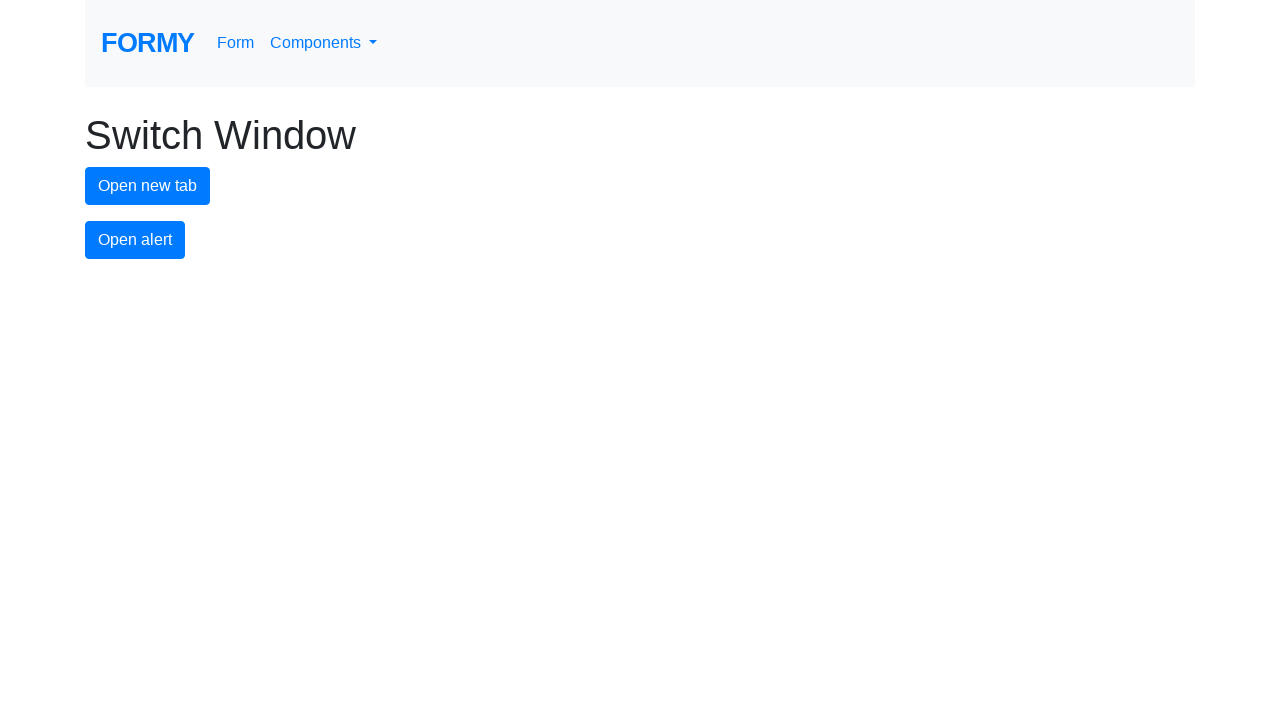

Clicked new tab button to open a new window at (148, 186) on #new-tab-button
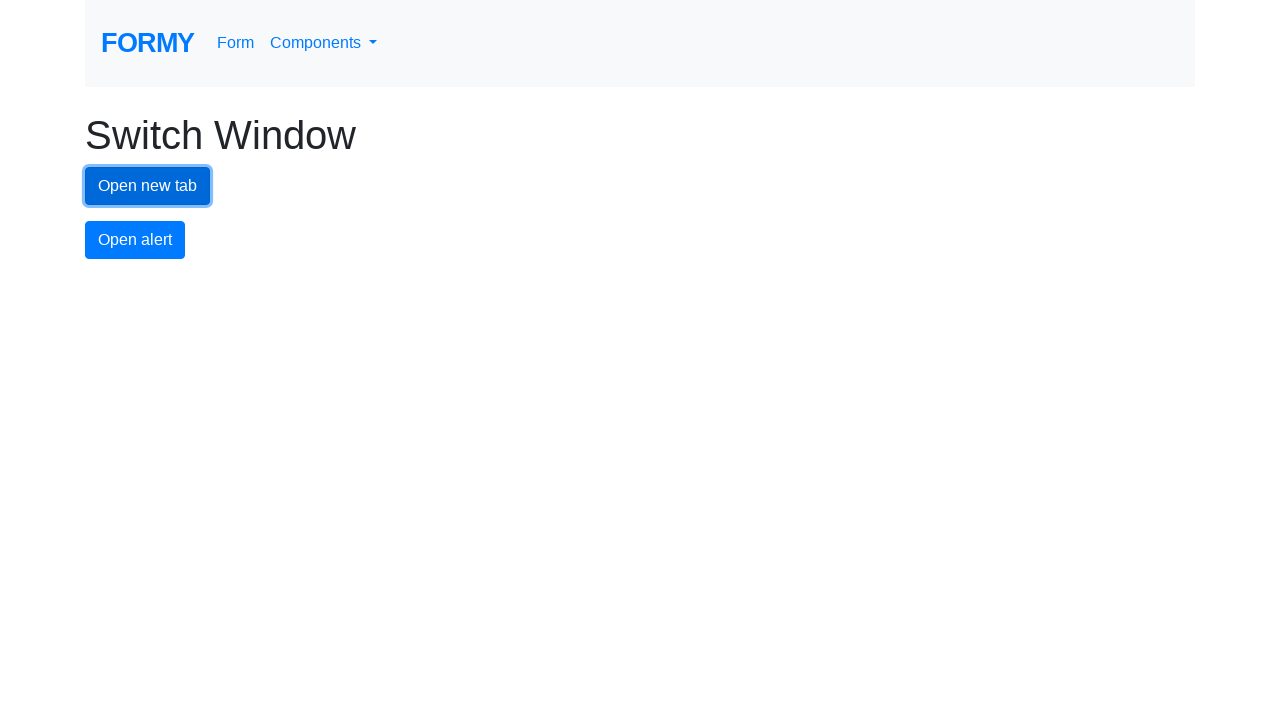

New tab opened and captured at (148, 186) on #new-tab-button
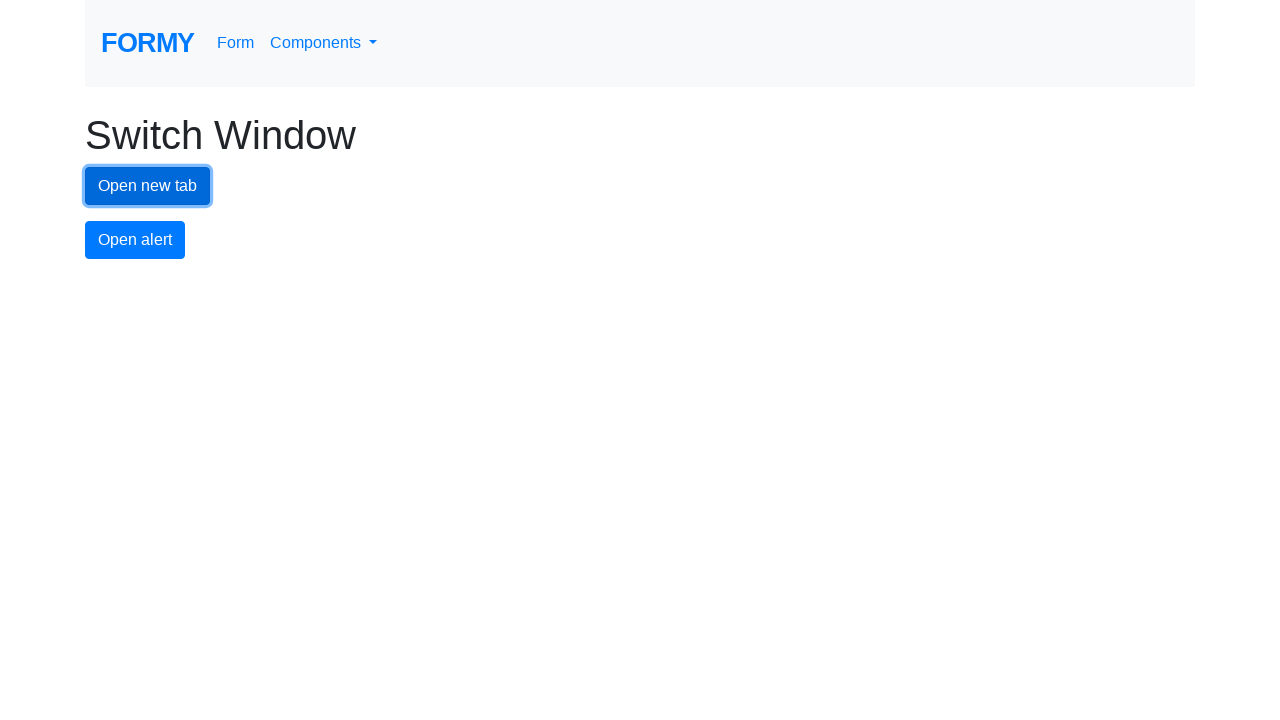

Switched to new tab
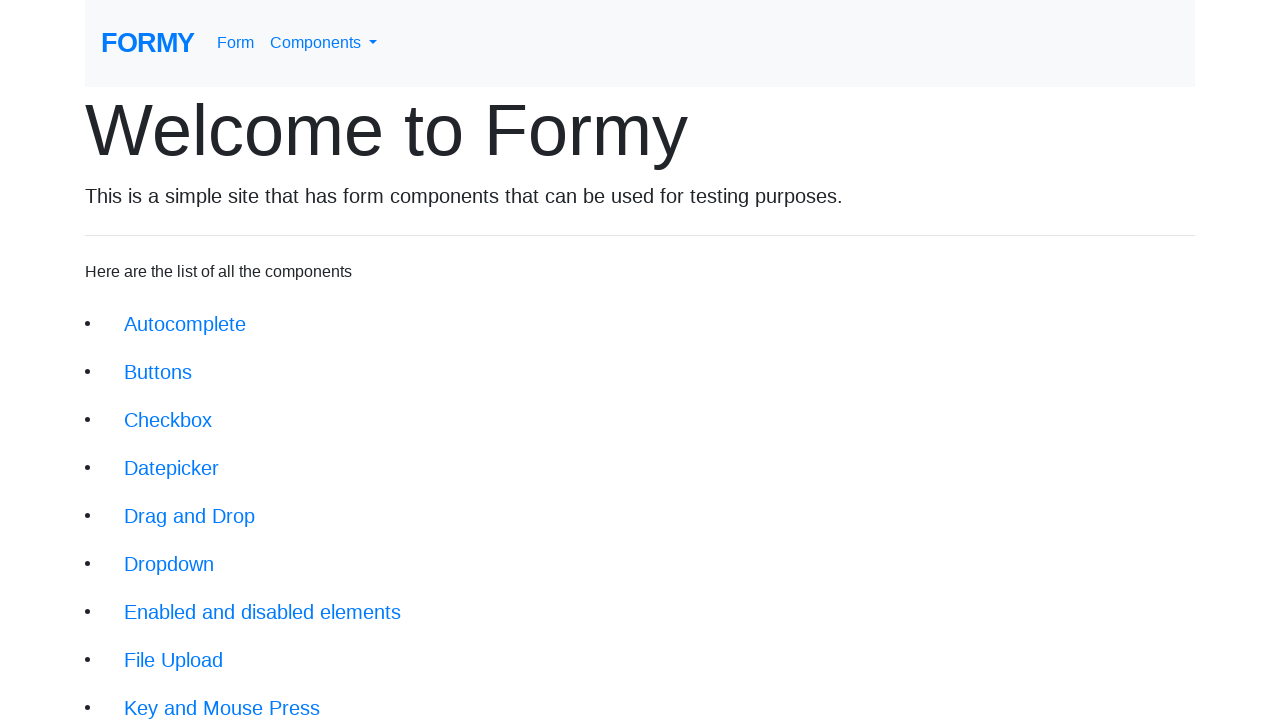

New tab page fully loaded
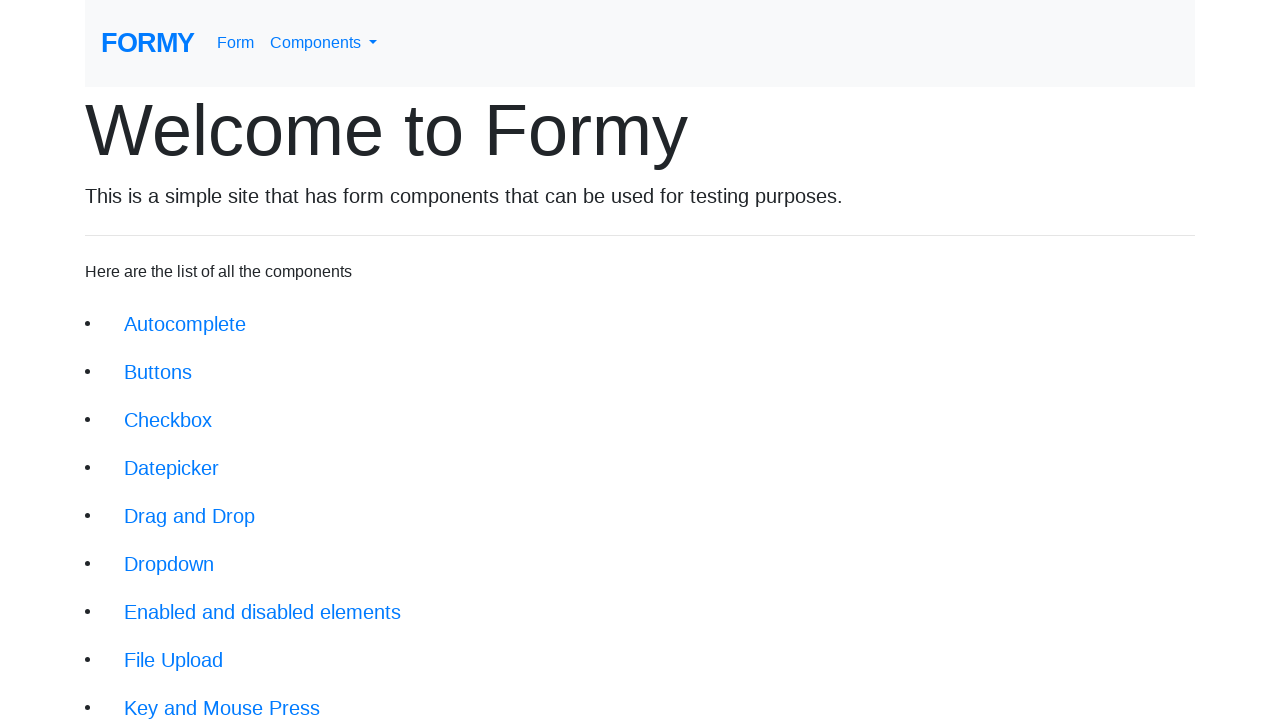

Switched back to original window
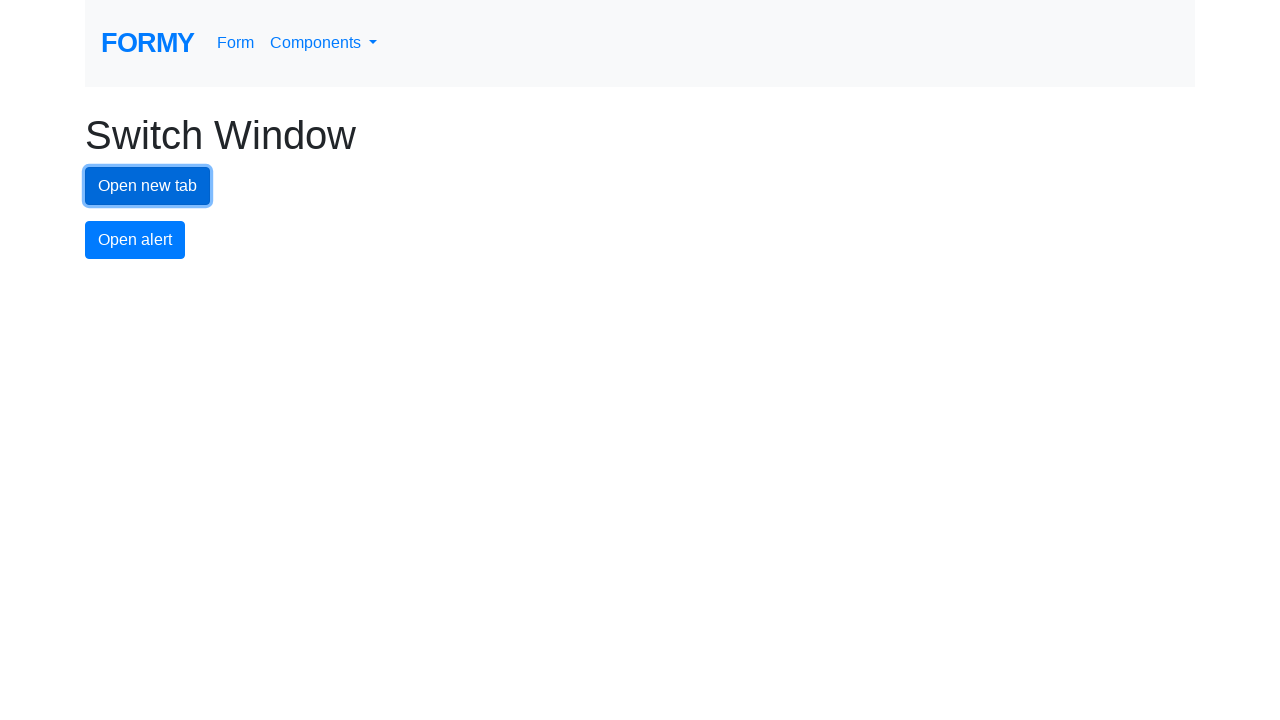

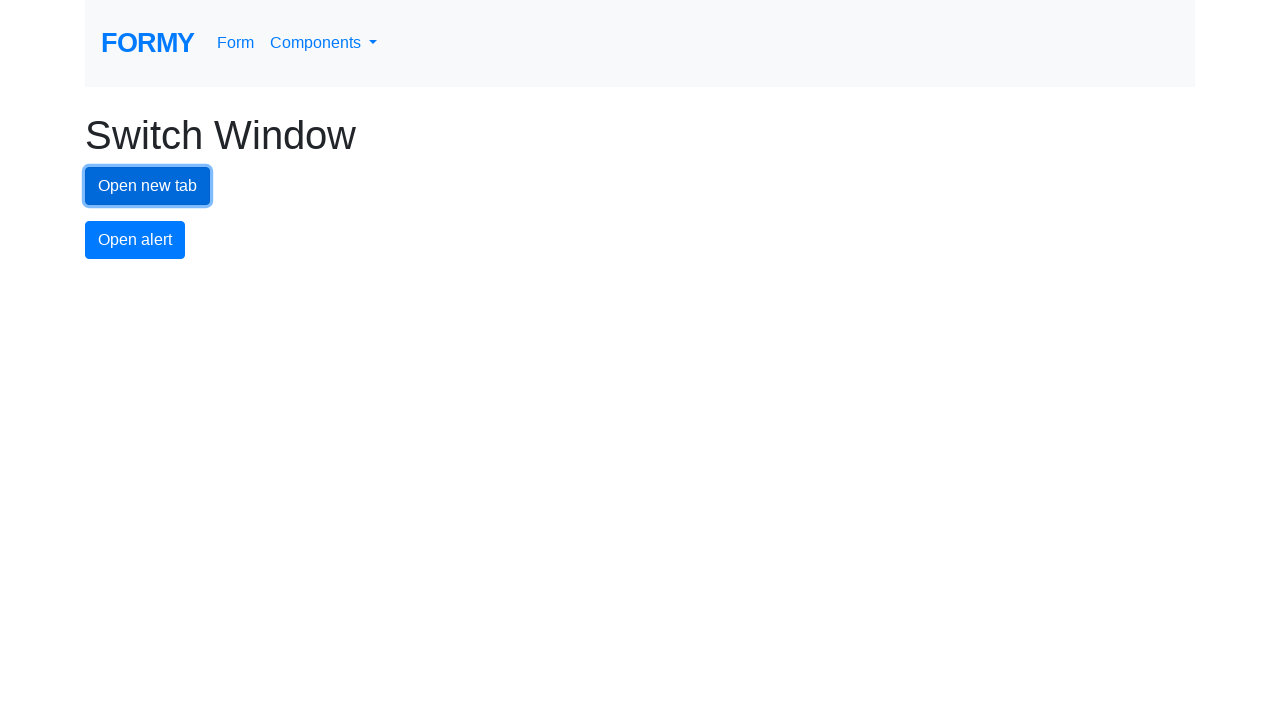